Tests window handling by navigating to a page with multiple windows, opening a child window, and switching between parent and child windows to verify content in each.

Starting URL: https://the-internet.herokuapp.com

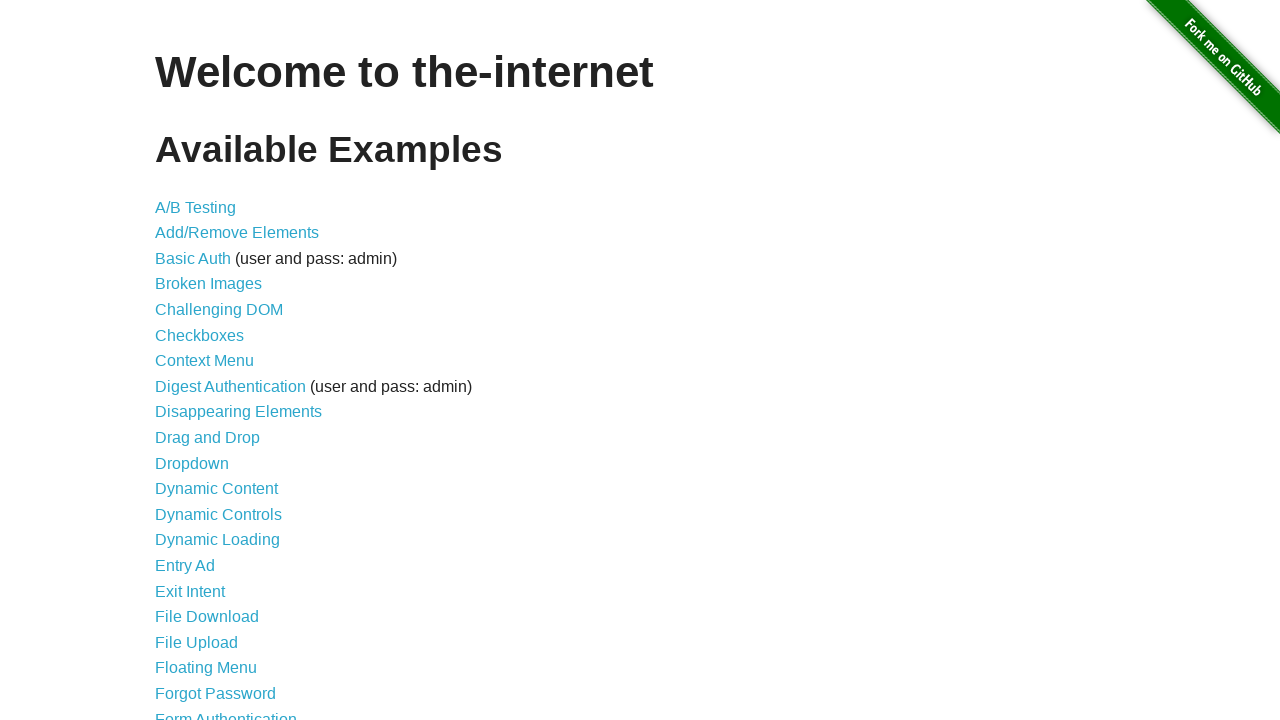

Clicked 'Multiple Windows' link to navigate to windows page at (218, 369) on text='Multiple Windows'
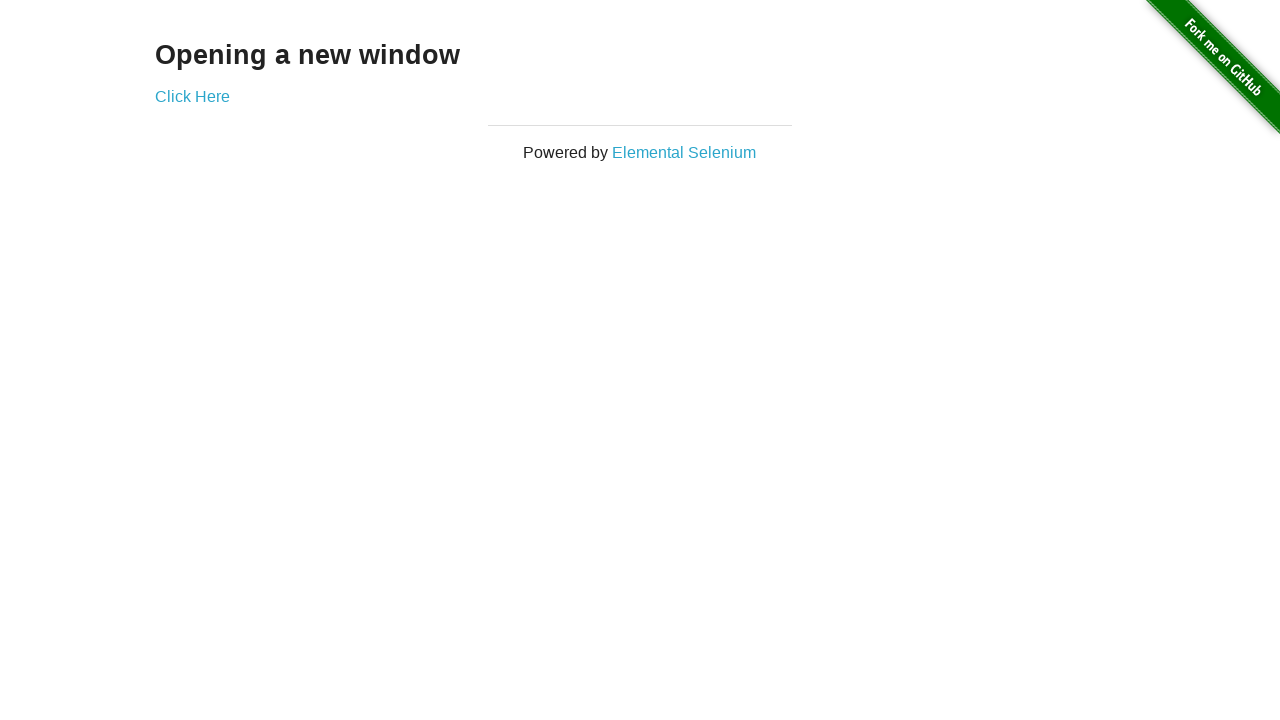

Waited for 'Click Here' button to appear
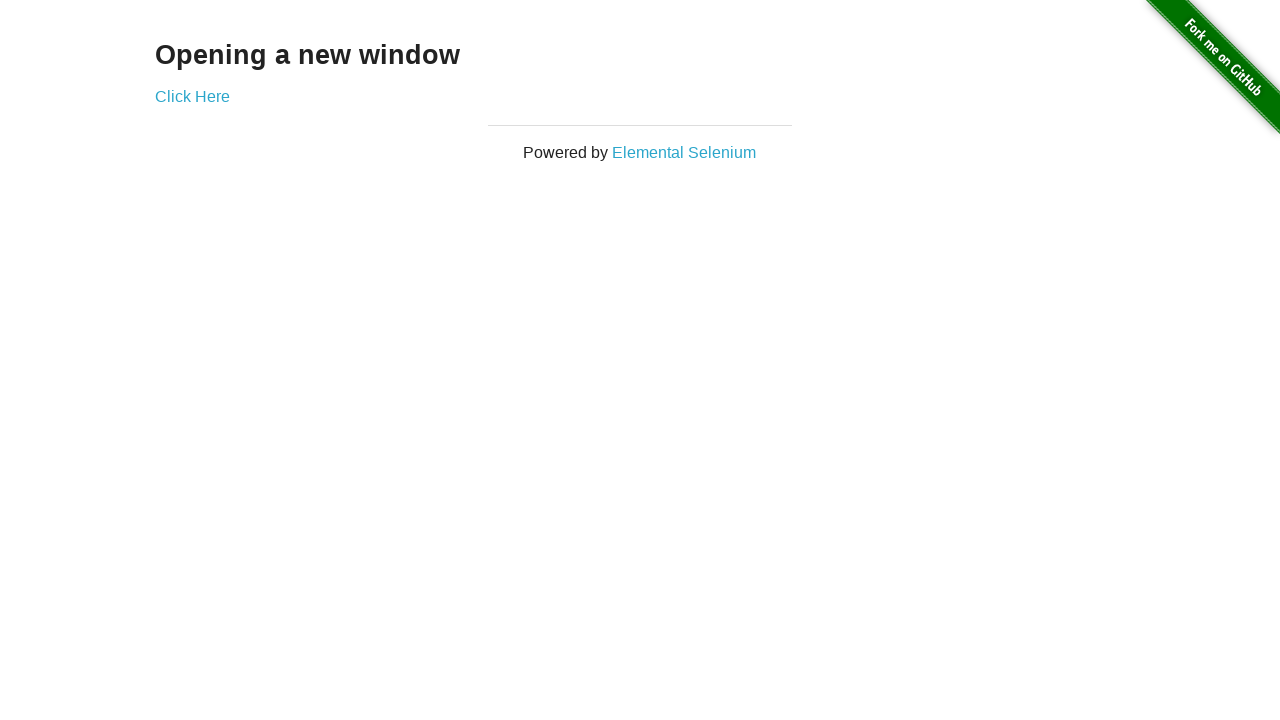

Clicked 'Click Here' button to open child window at (192, 96) on text='Click Here'
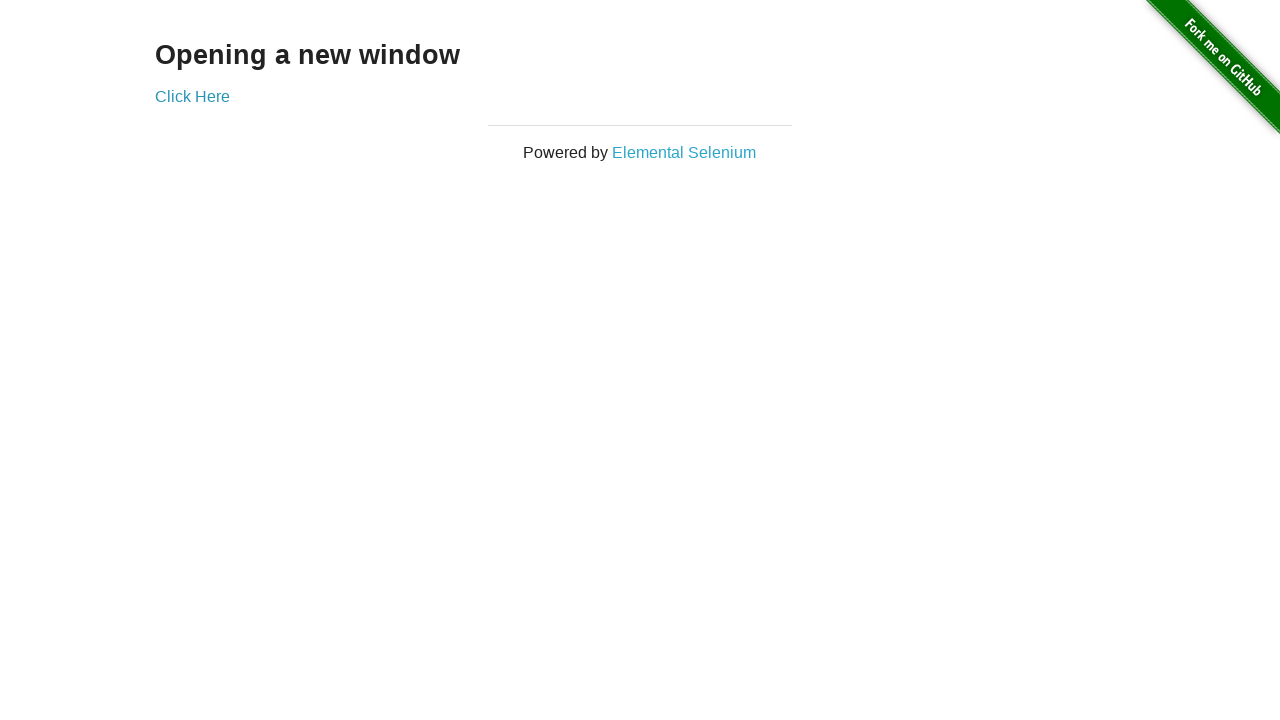

Child window opened and captured
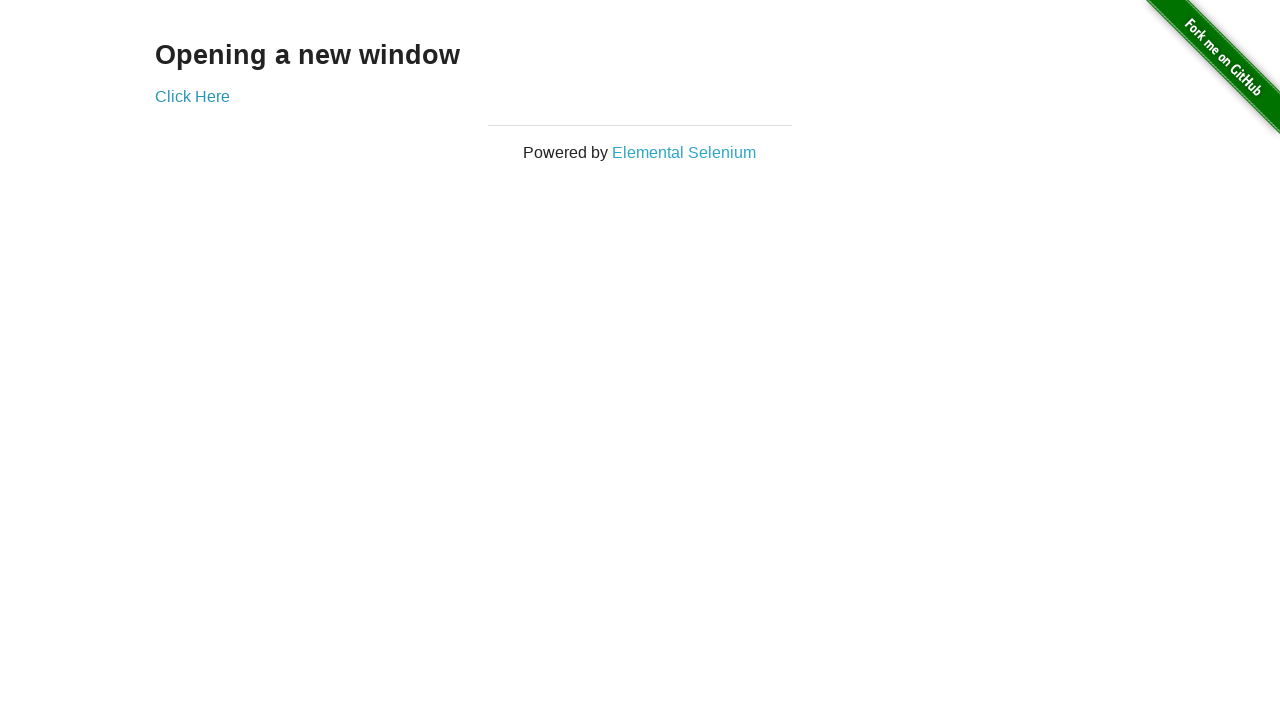

Waited for h3 heading in child window
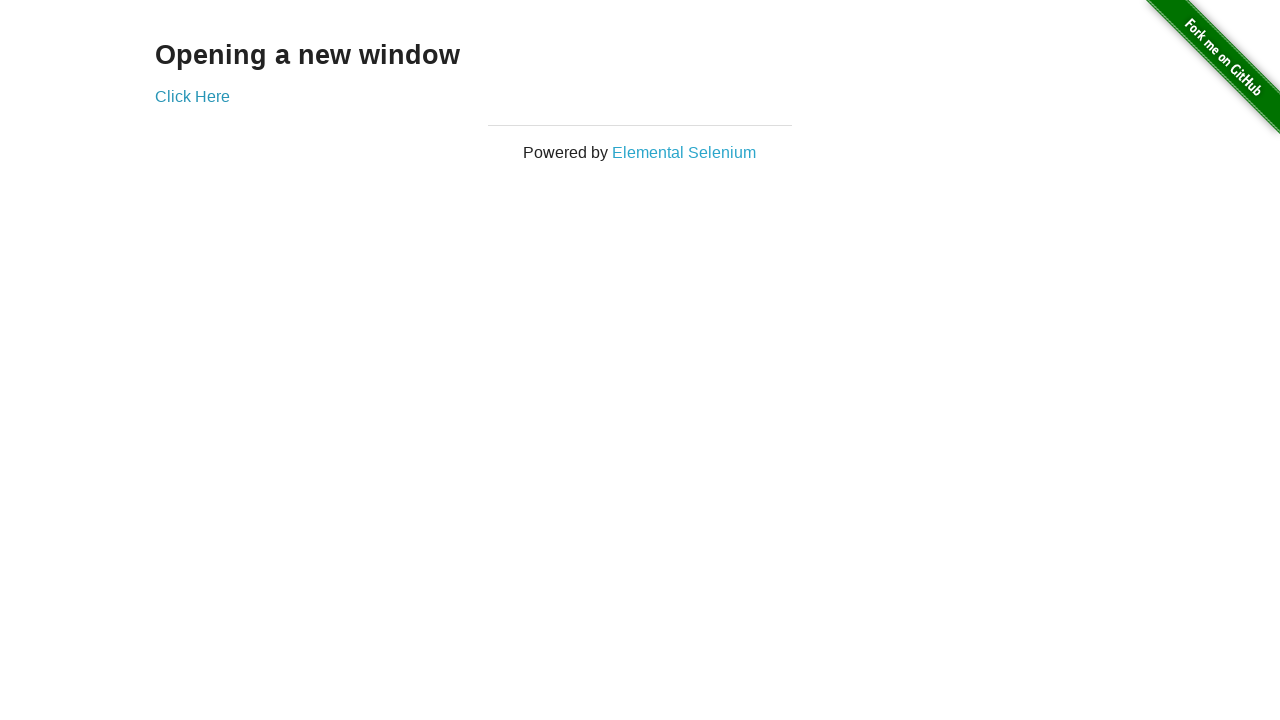

Retrieved child window text: 'New Window'
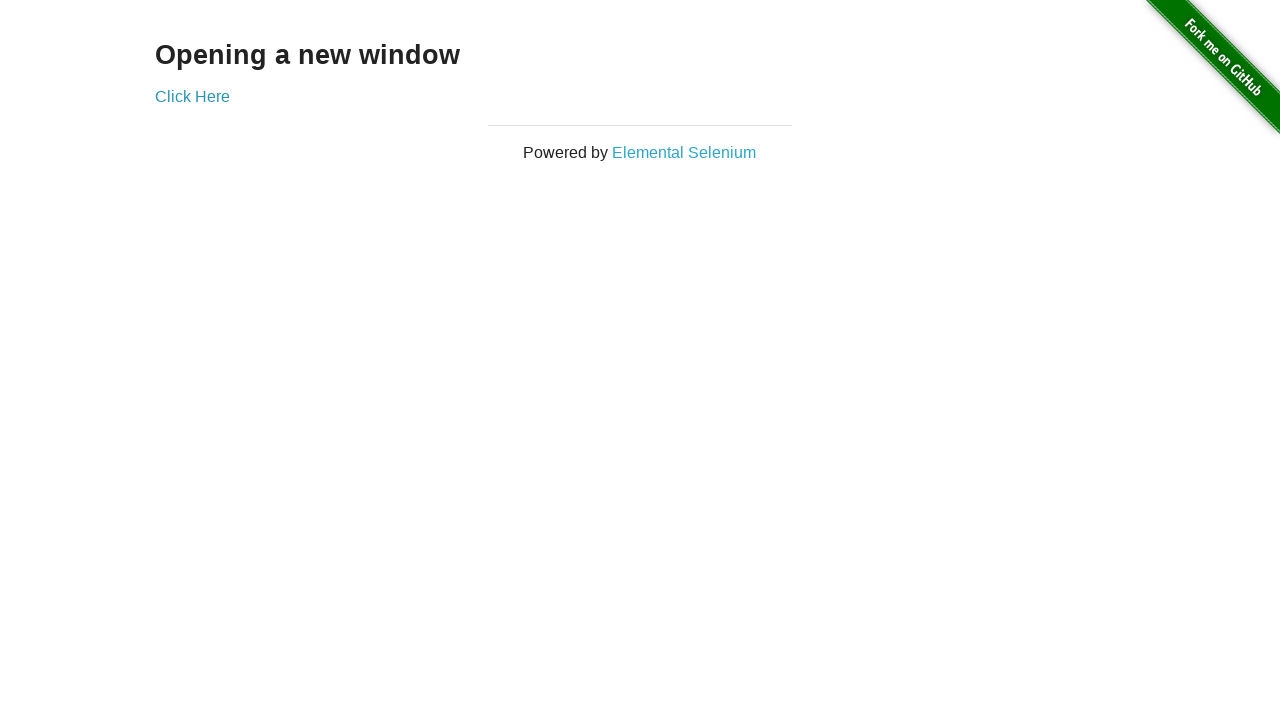

Retrieved parent window text: 'Opening a new window'
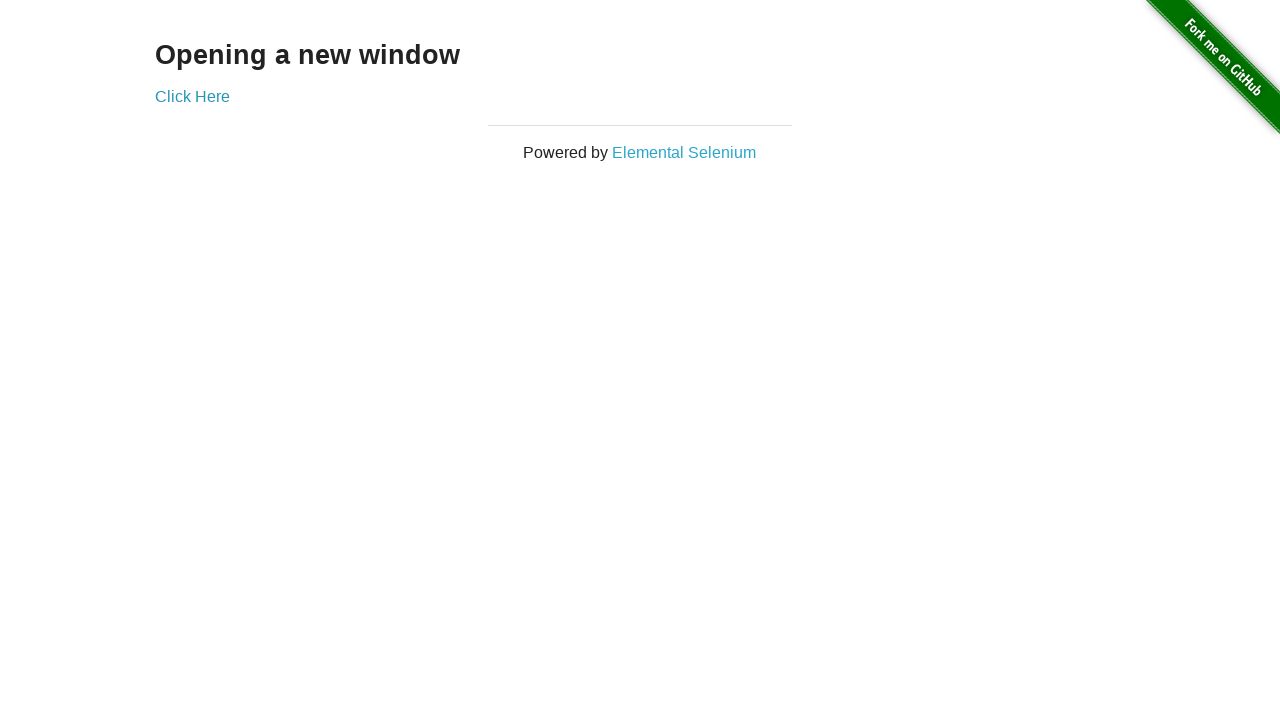

Closed child window
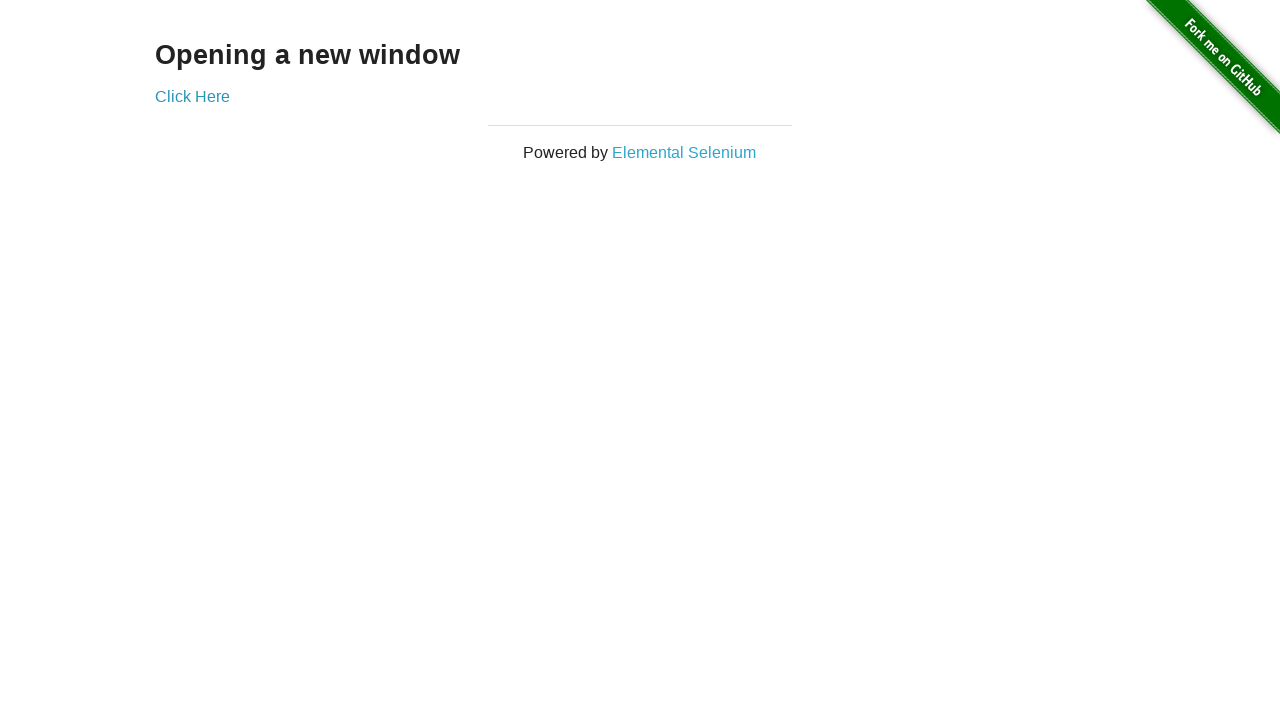

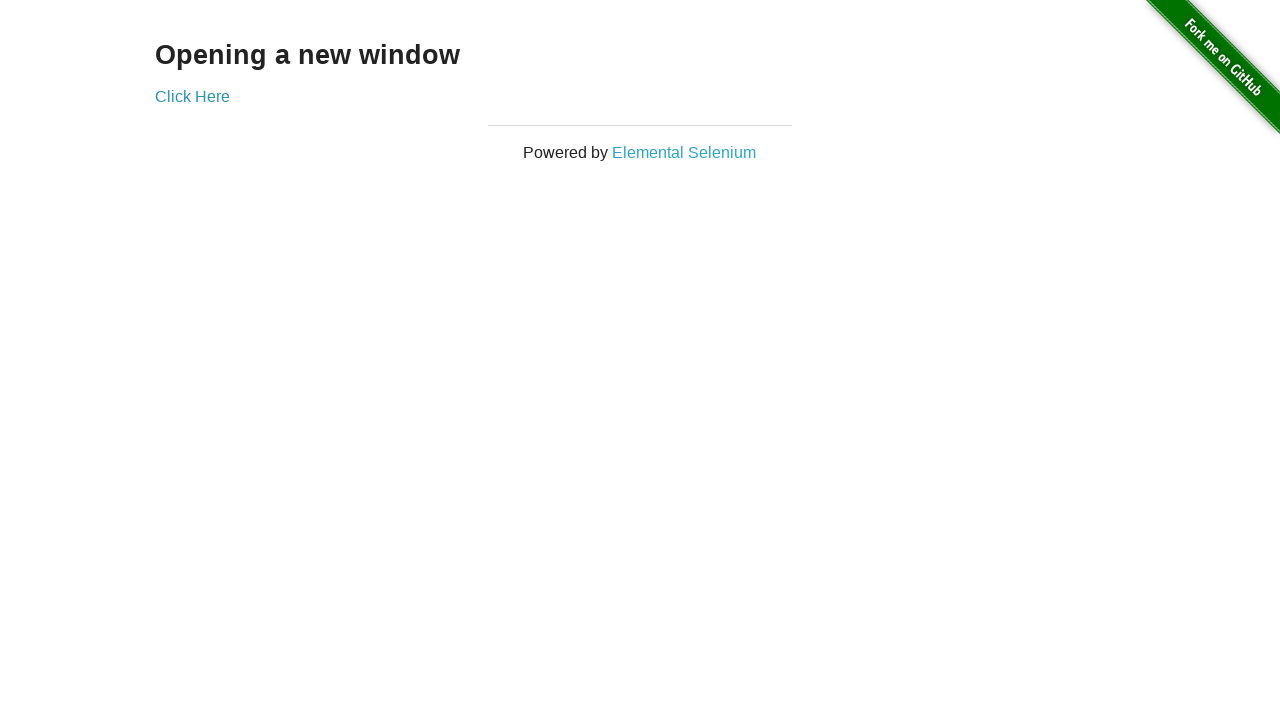